Tests finding a link by dynamically calculated text, clicking it, then filling out a form with first name, last name, city, and country fields before submitting.

Starting URL: http://suninjuly.github.io/find_link_text

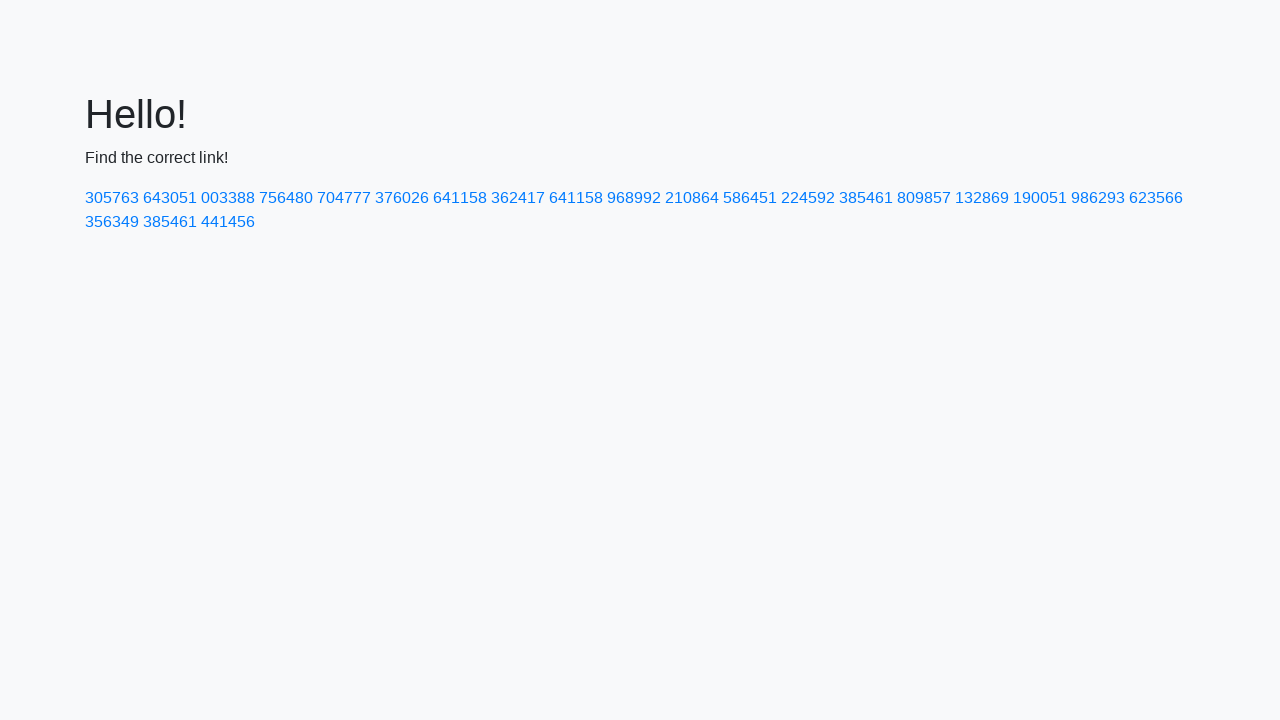

Clicked link with dynamically calculated text '224592' at (808, 198) on a:text('224592')
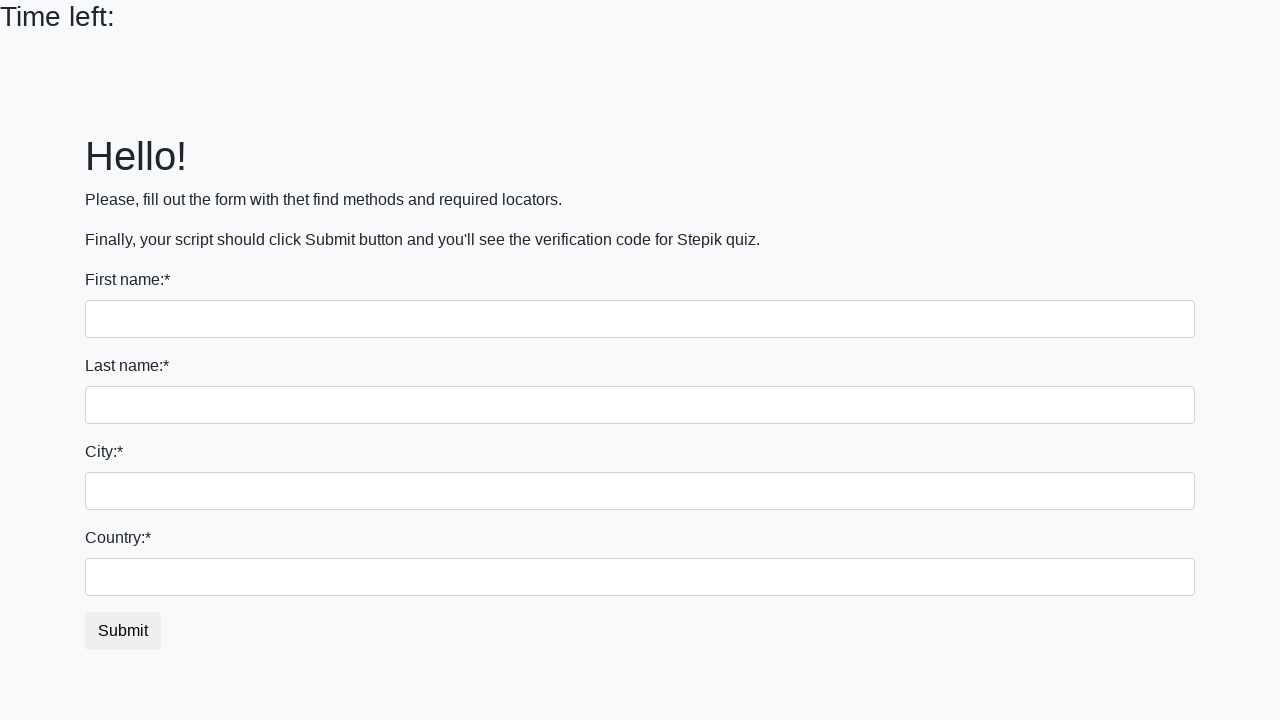

Filled first name field with 'Ivan' on input
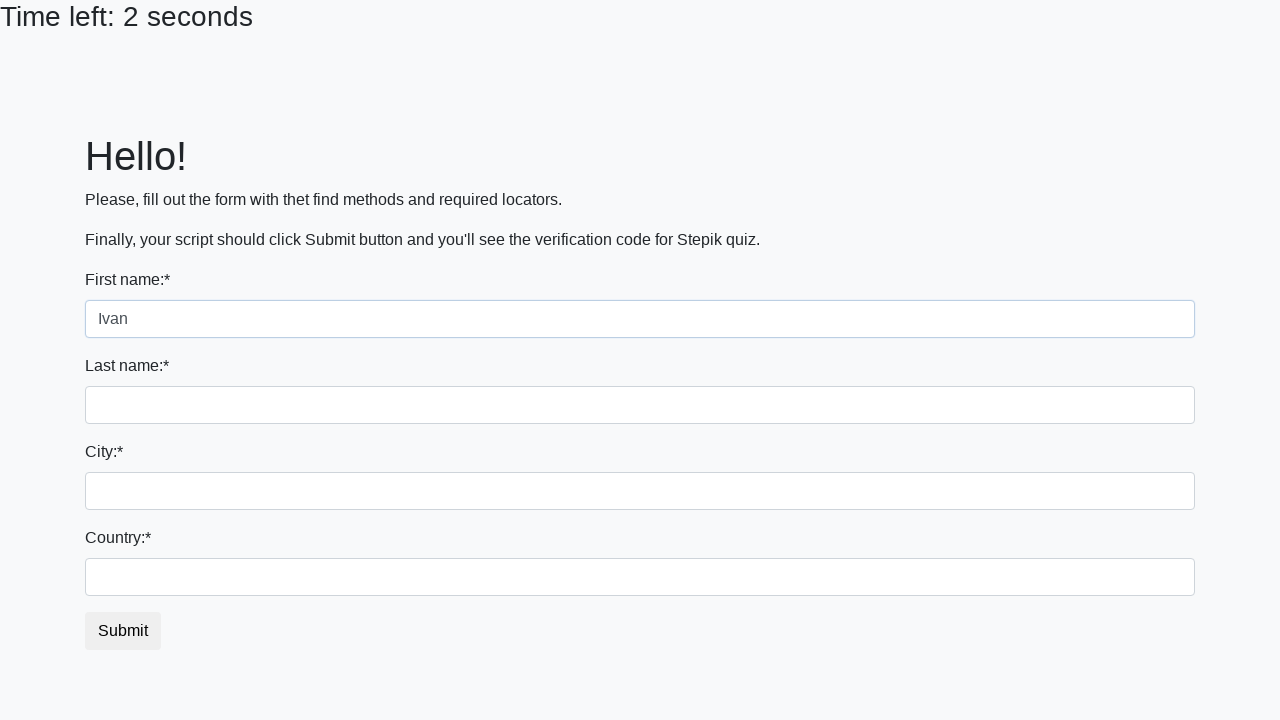

Filled last name field with 'Petrov' on input[name='last_name']
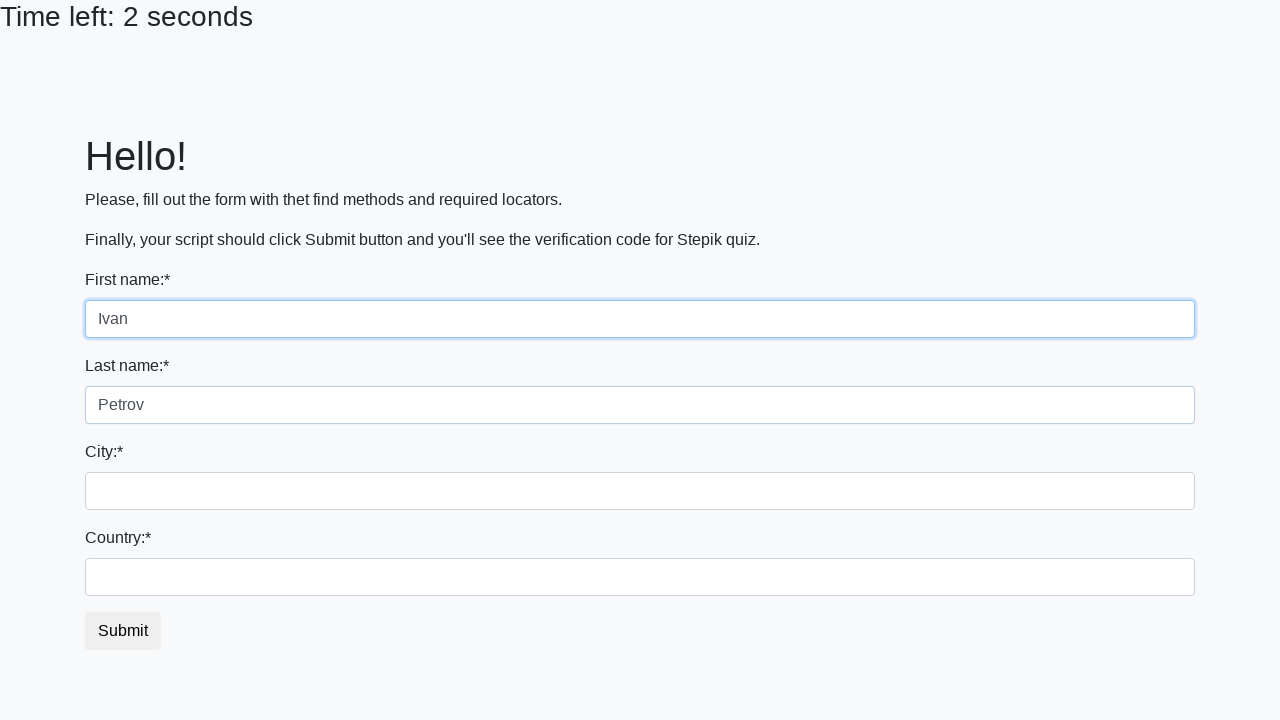

Filled city field with 'Smolensk' on .city
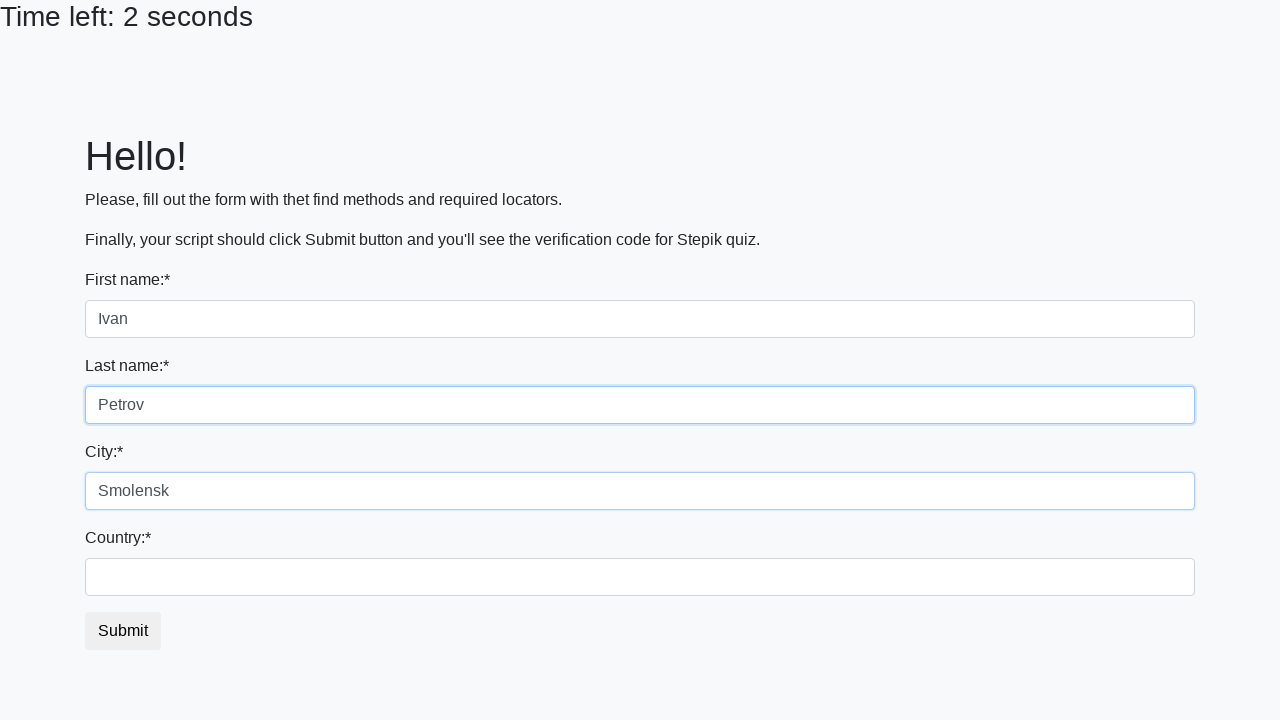

Filled country field with 'Russia' on #country
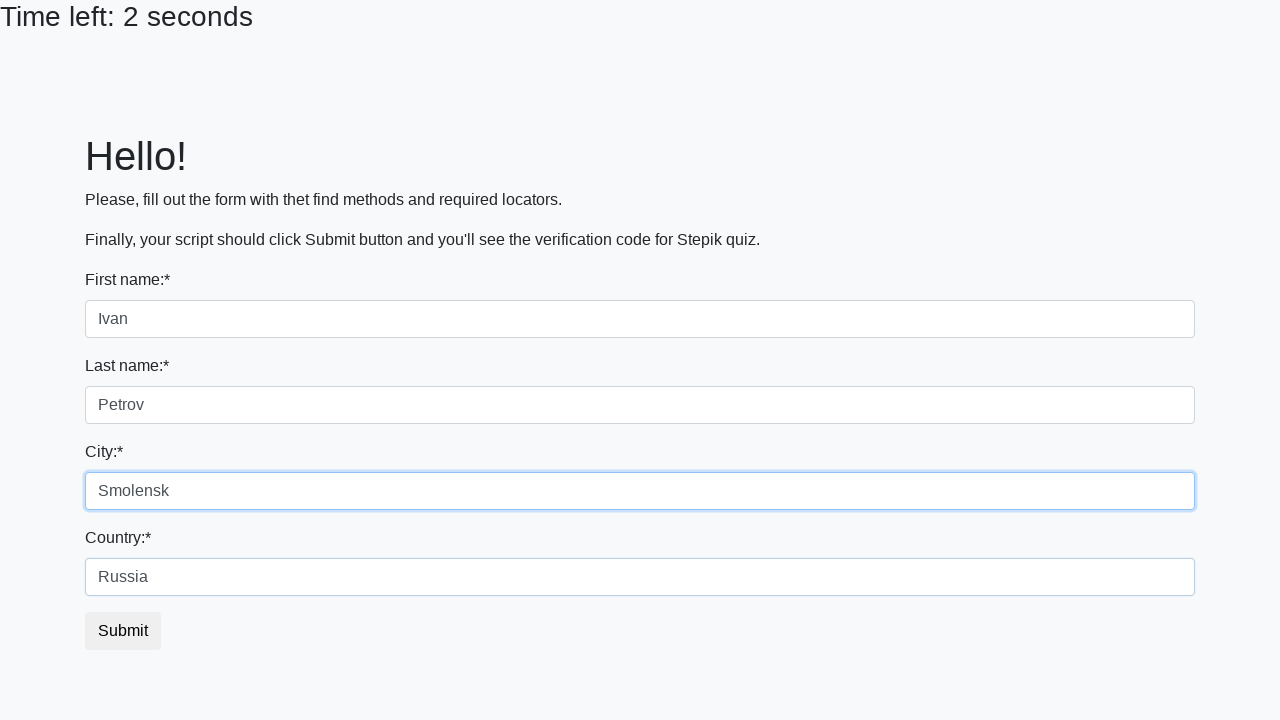

Clicked submit button to complete form submission at (123, 631) on button.btn
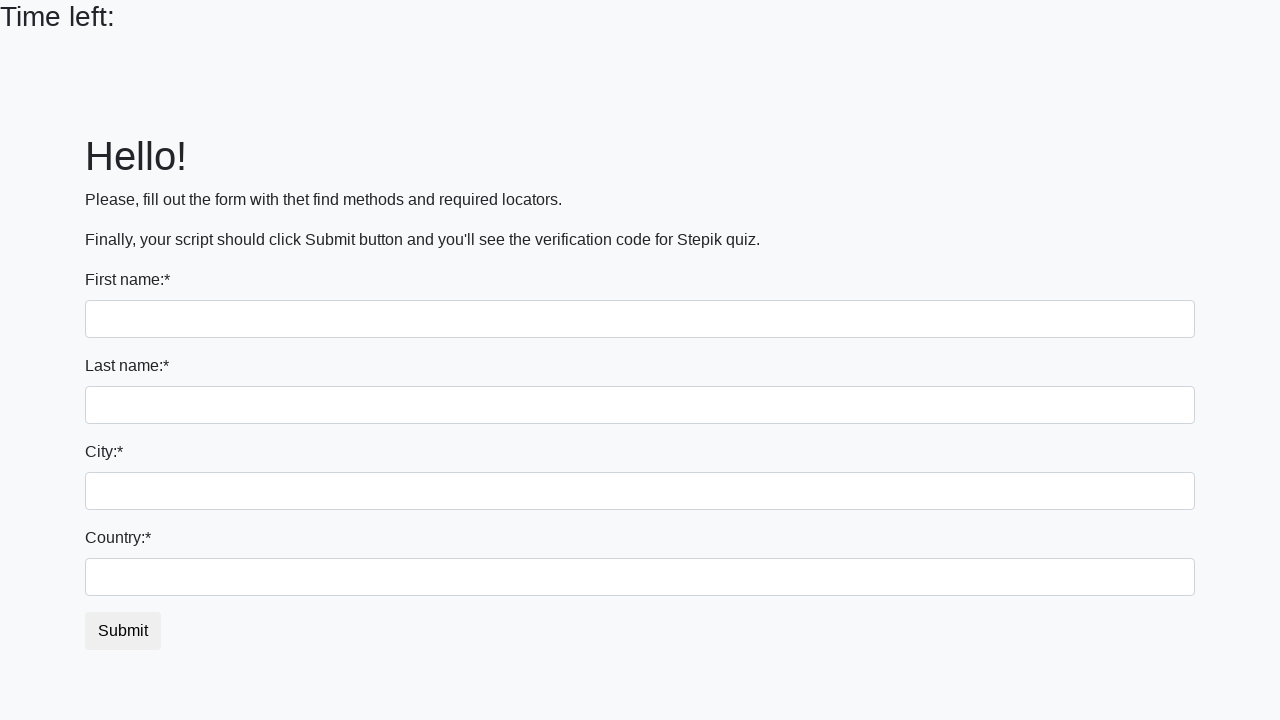

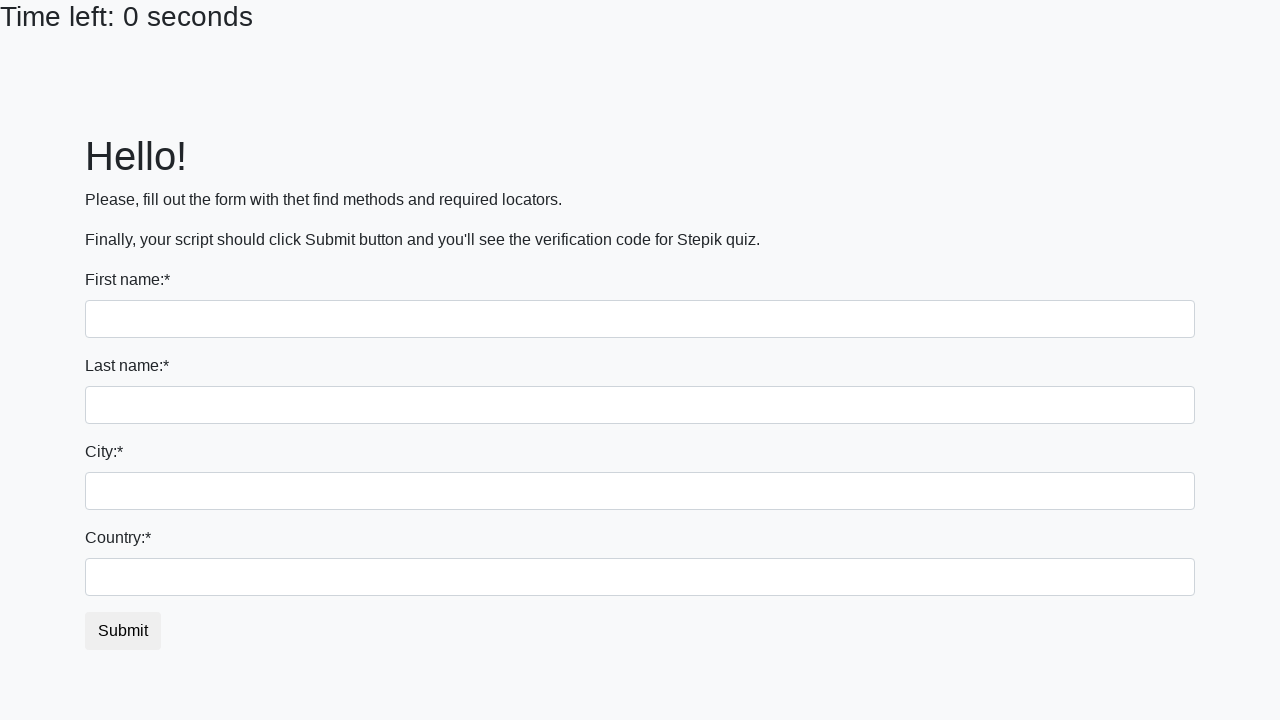